Tests selecting a monitor (Apple monitor 24) from Monitors category, adding to cart, verifying in cart, and deleting it.

Starting URL: https://www.demoblaze.com/

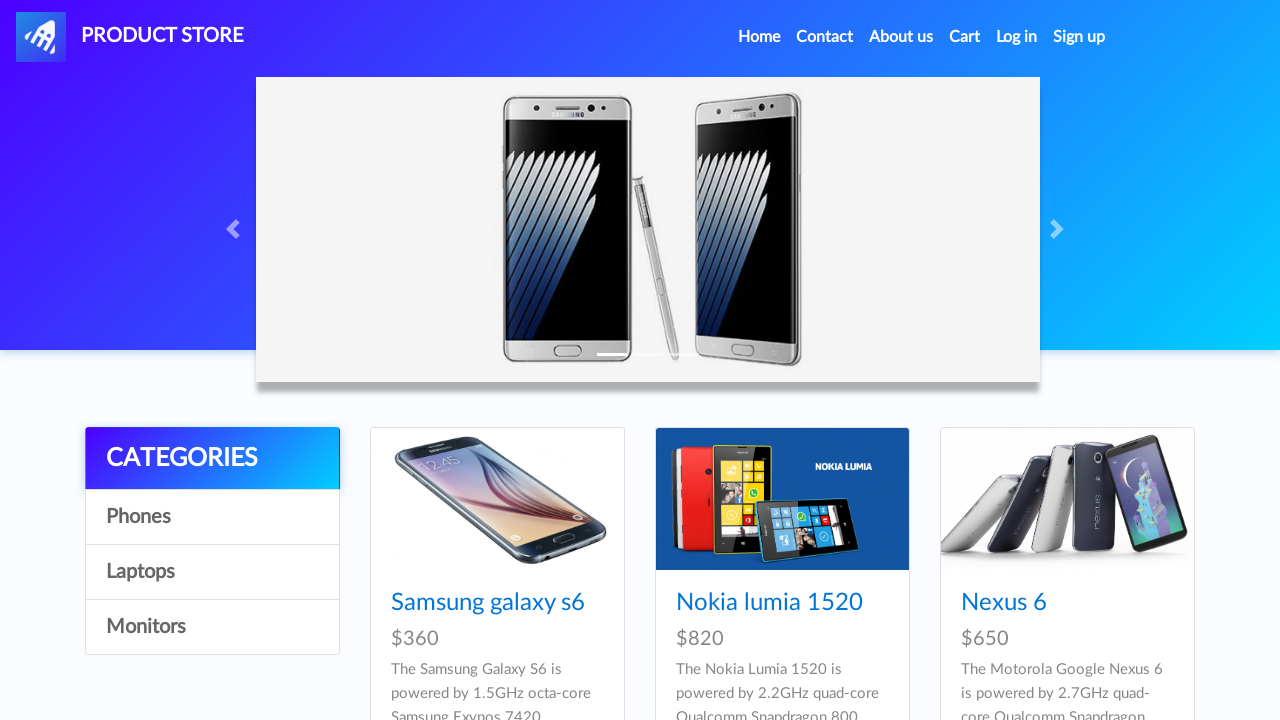

Clicked on Monitors category at (212, 627) on text=Monitors
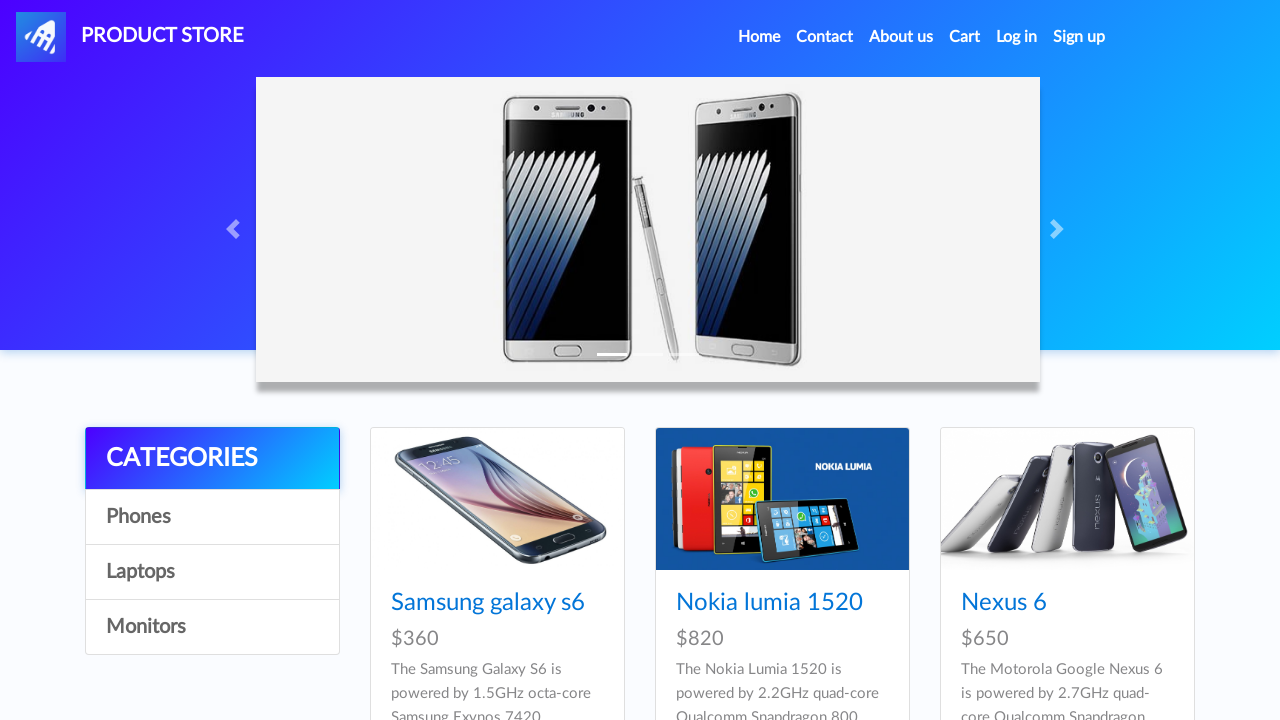

Waited 2 seconds for Monitors category to load
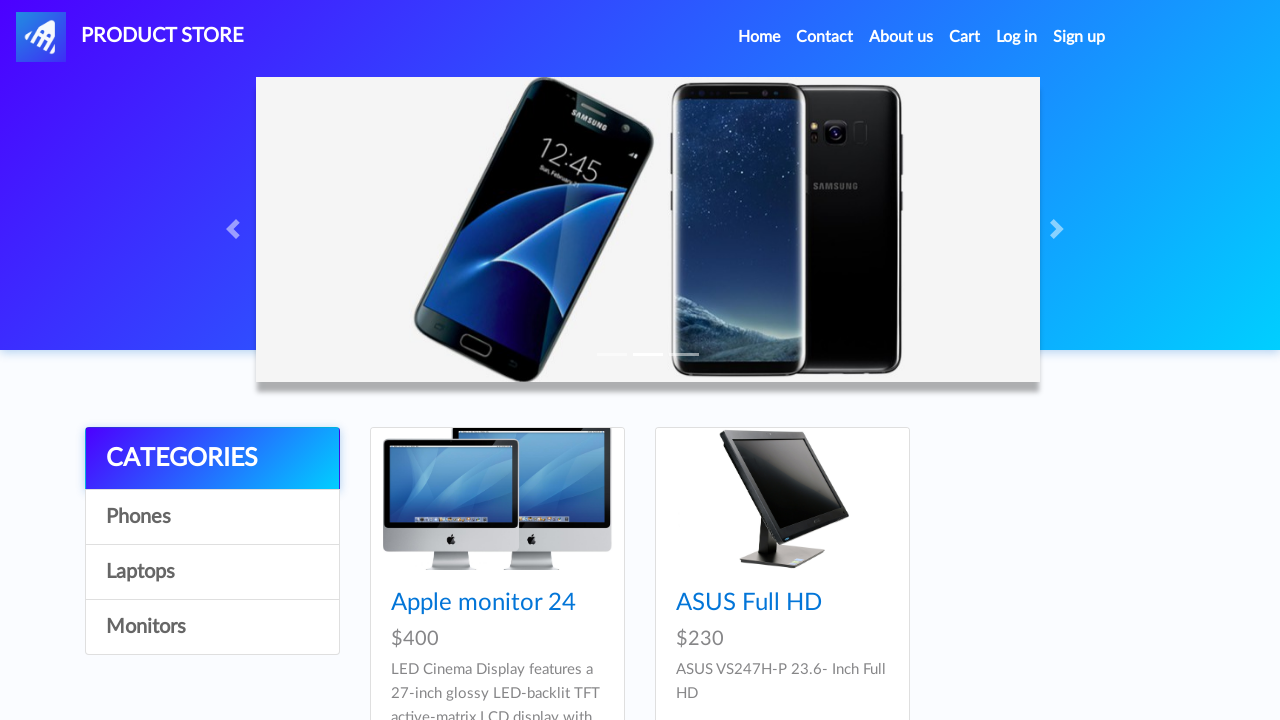

Clicked on Apple monitor 24 product link at (484, 603) on a.hrefch >> internal:has-text="Apple monitor 24"i
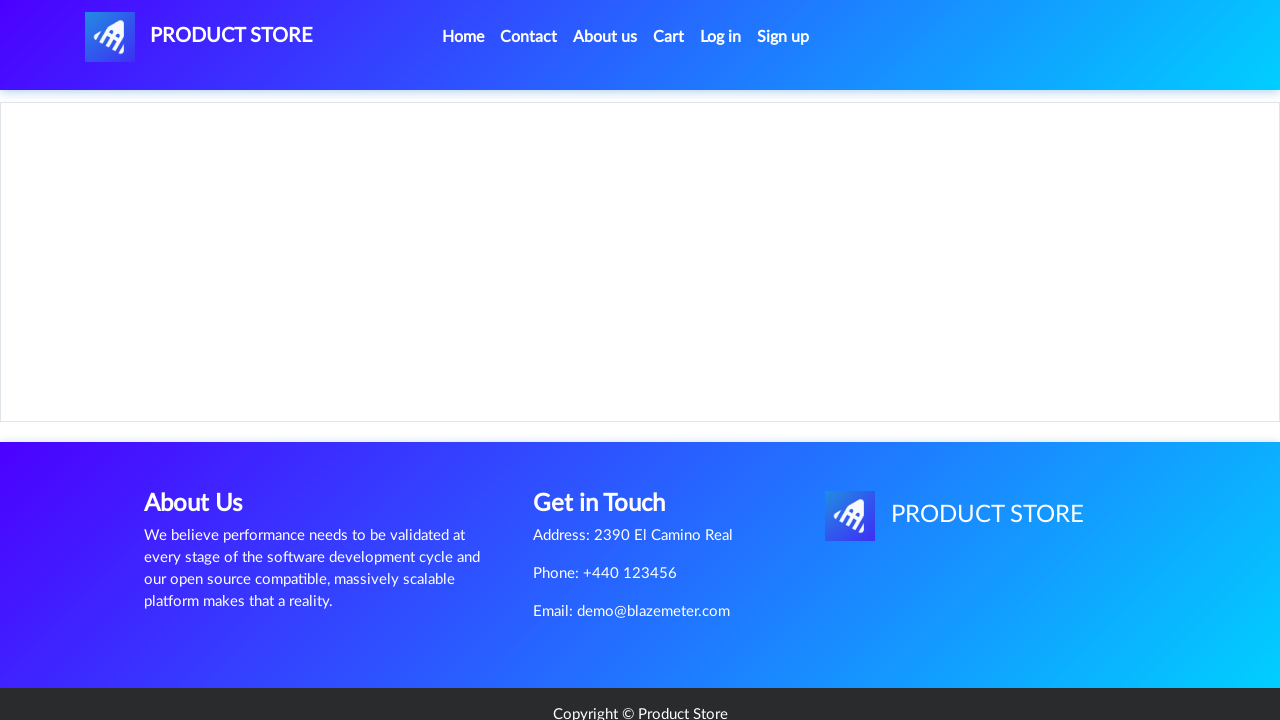

Apple monitor 24 product page loaded
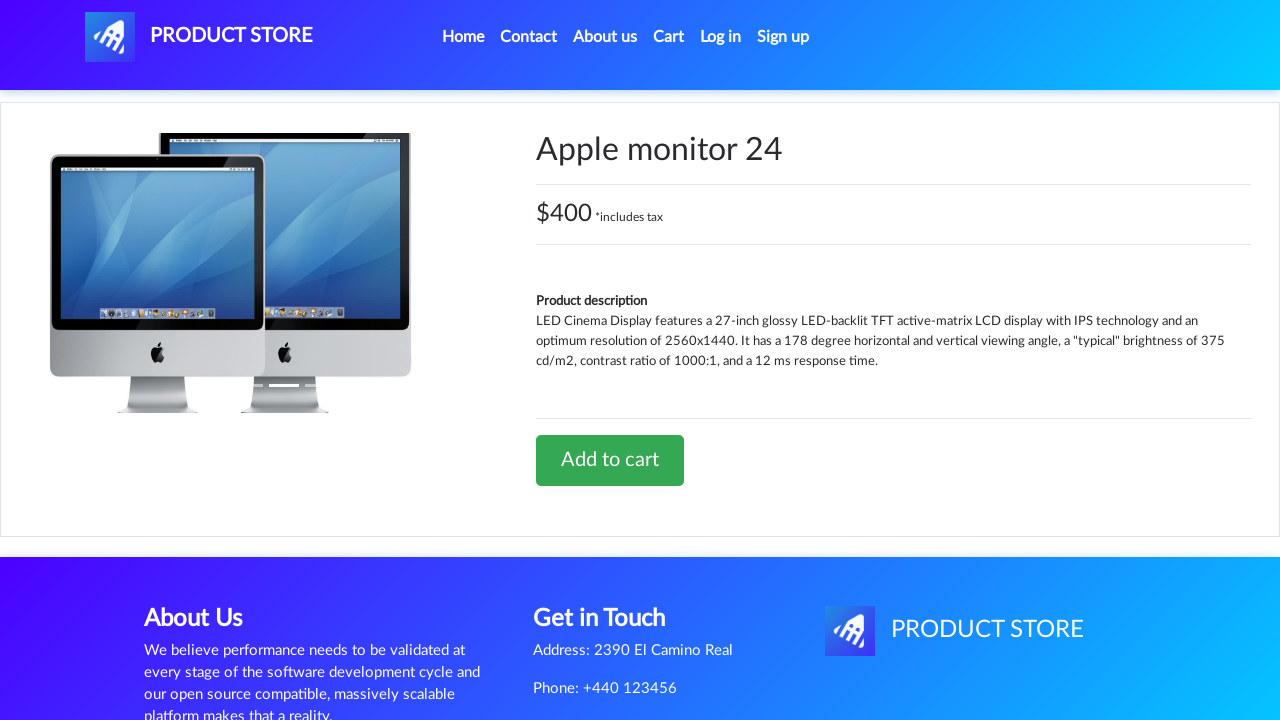

Add to cart button is visible
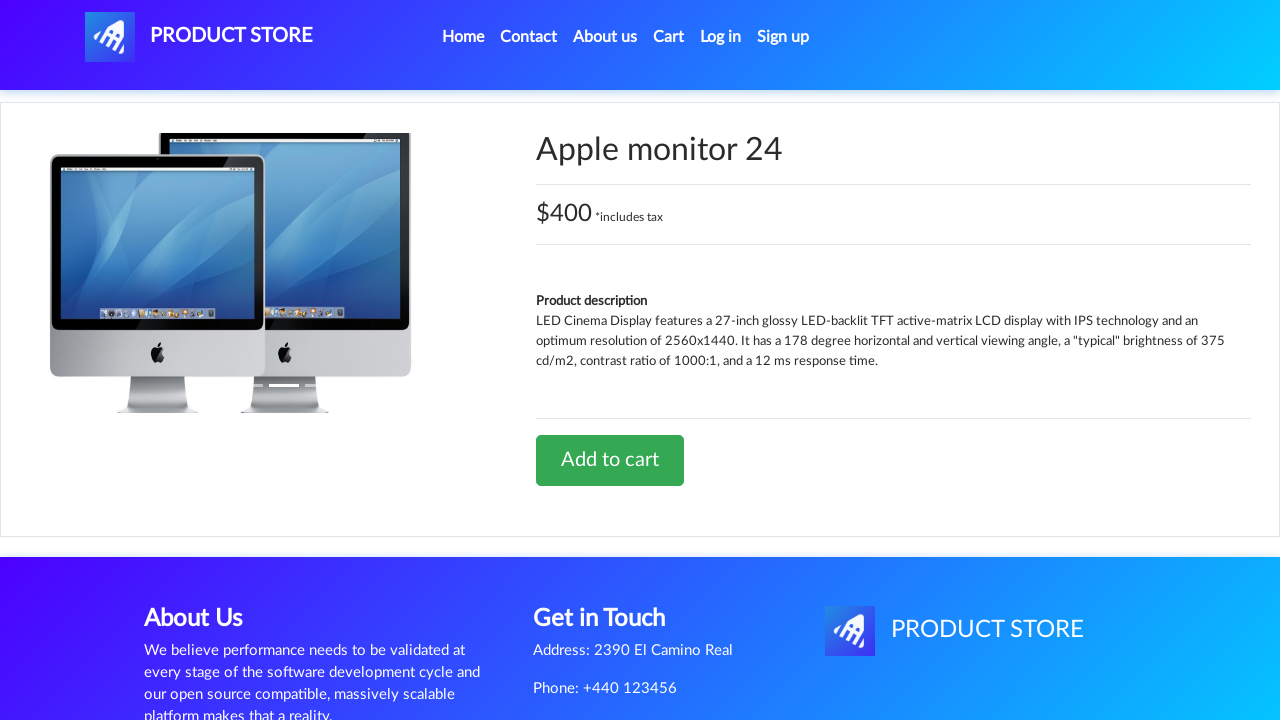

Clicked Add to cart button at (610, 460) on internal:text="Add to cart"i
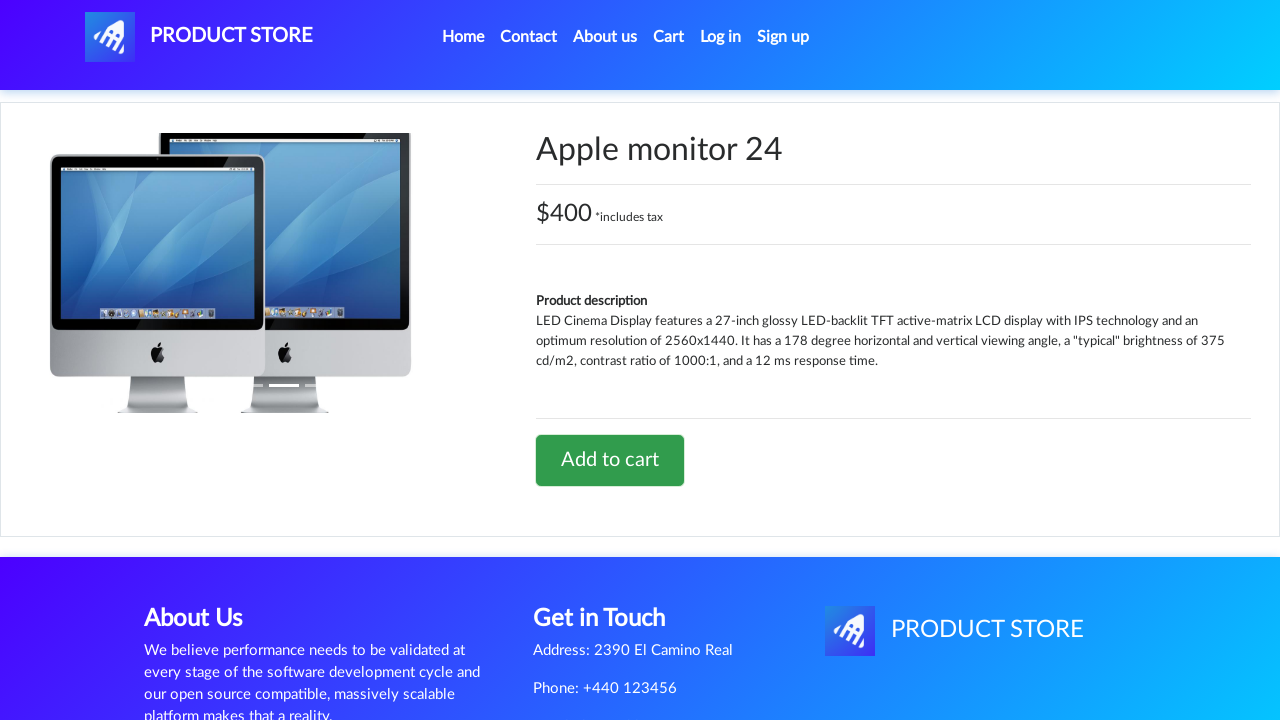

Navigated to Cart page at (669, 37) on a.nav-link >> internal:has-text="Cart"i
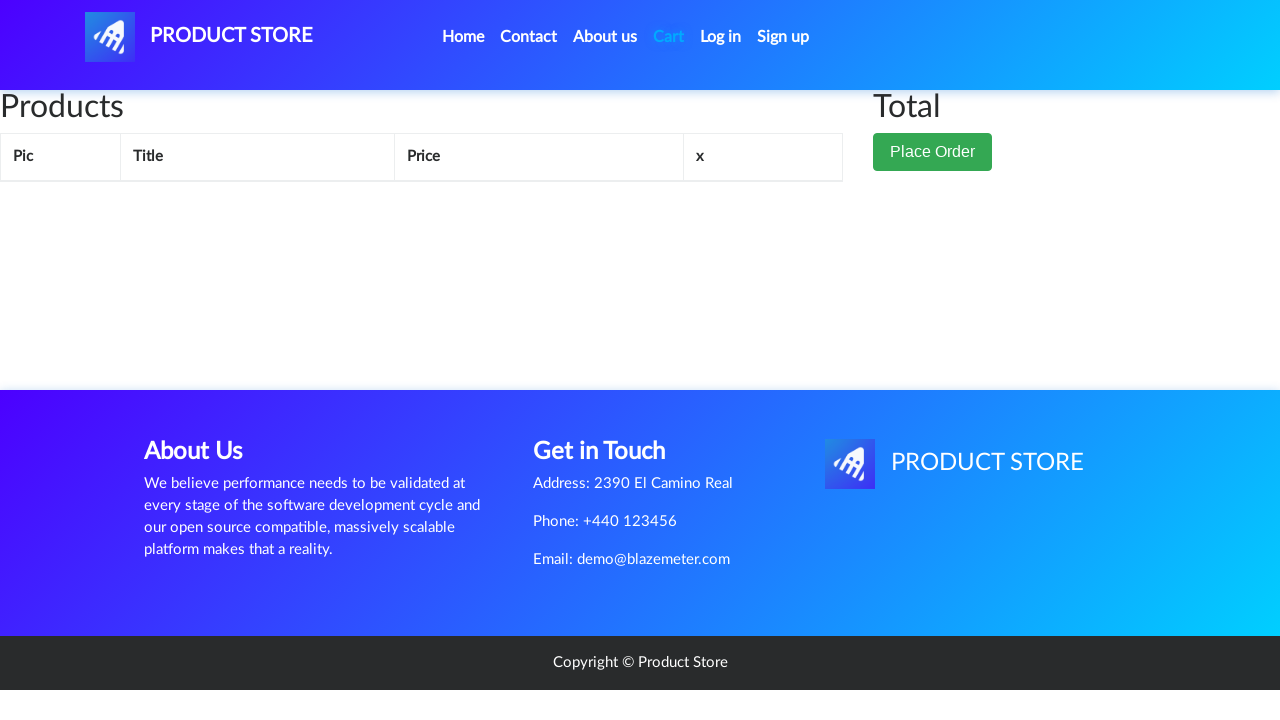

Verified Apple monitor 24 is visible in cart
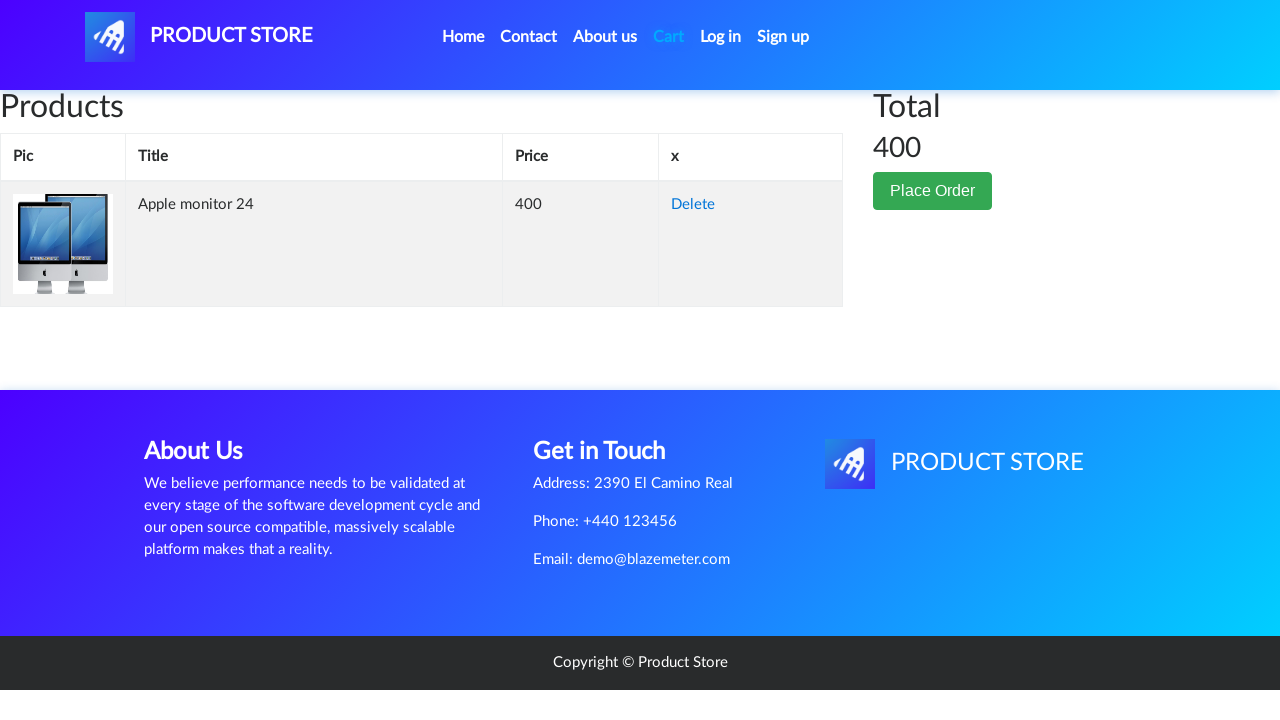

Clicked Delete button to remove Apple monitor 24 from cart at (693, 205) on internal:text="Delete"i
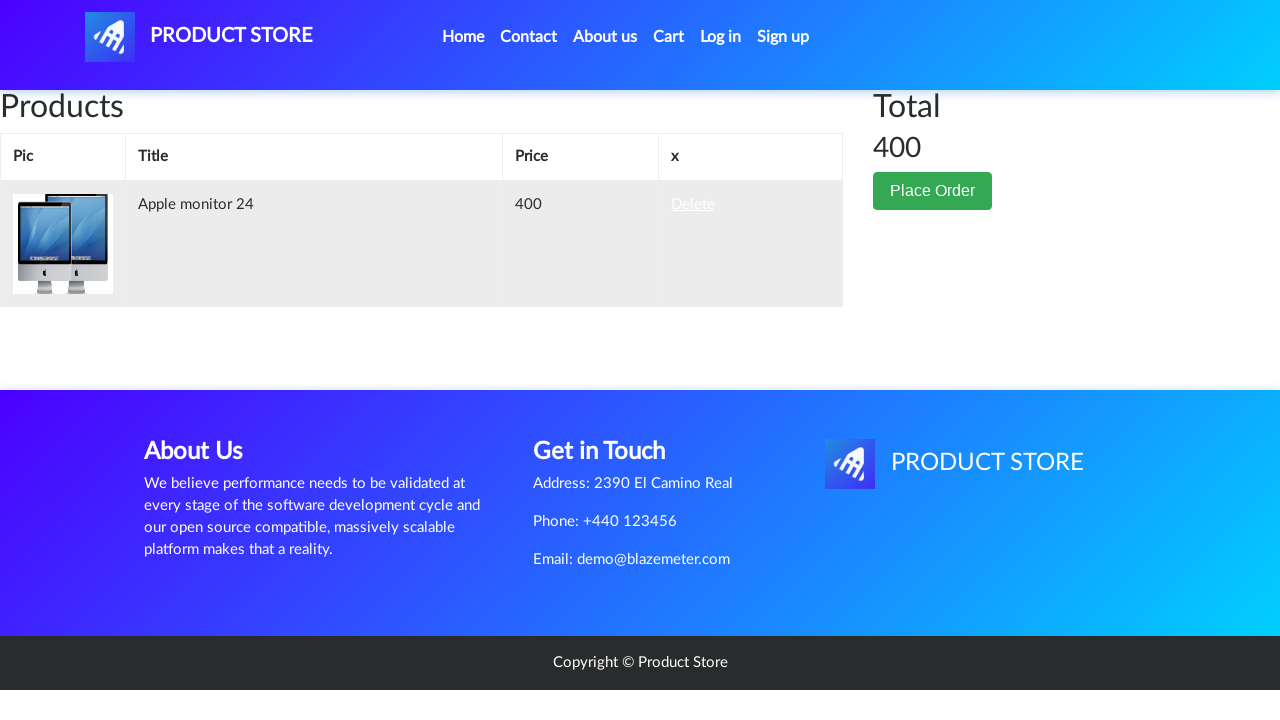

Waited 2 seconds for item to be removed from cart
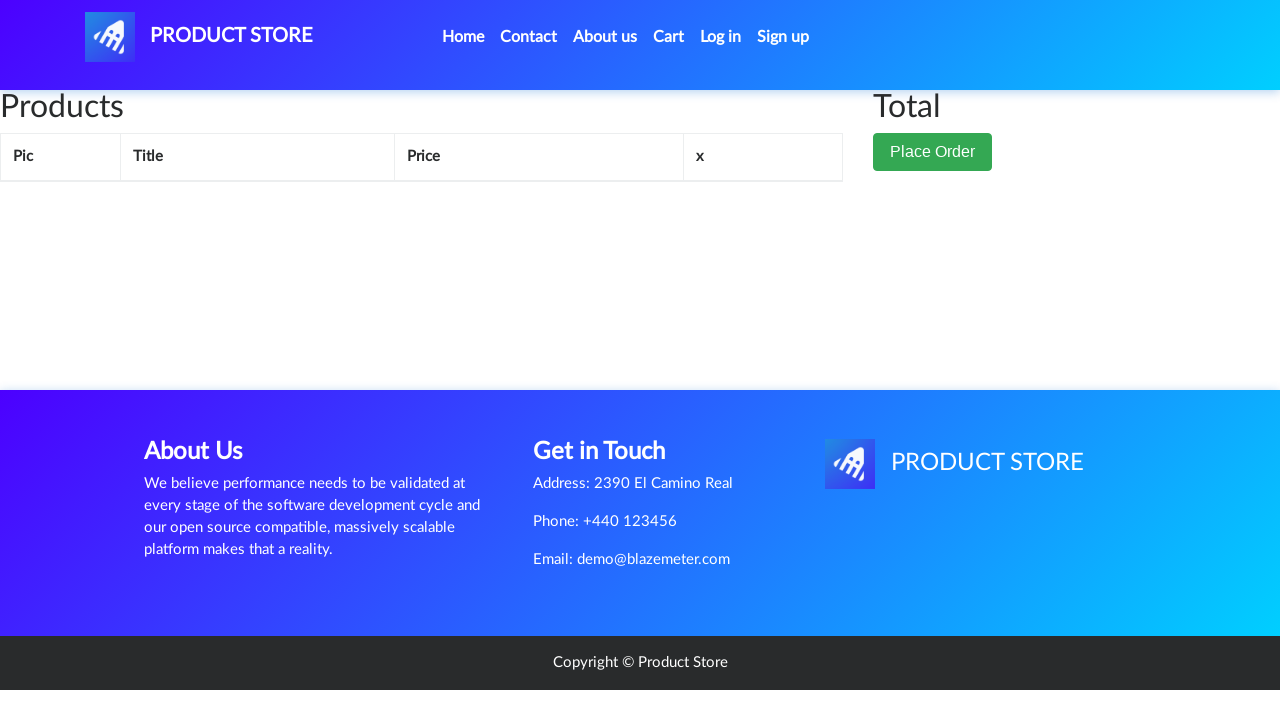

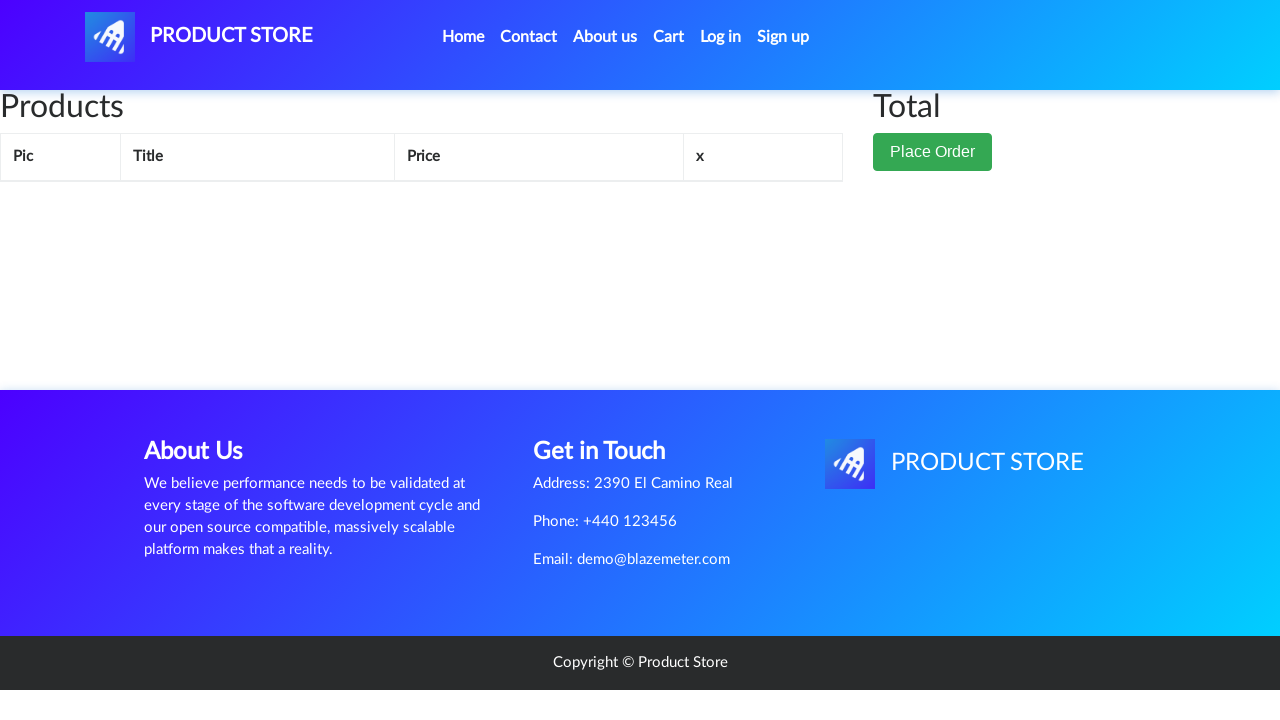